Tests navigation to load delay page and waits for delayed button to appear

Starting URL: http://www.uitestingplayground.com/

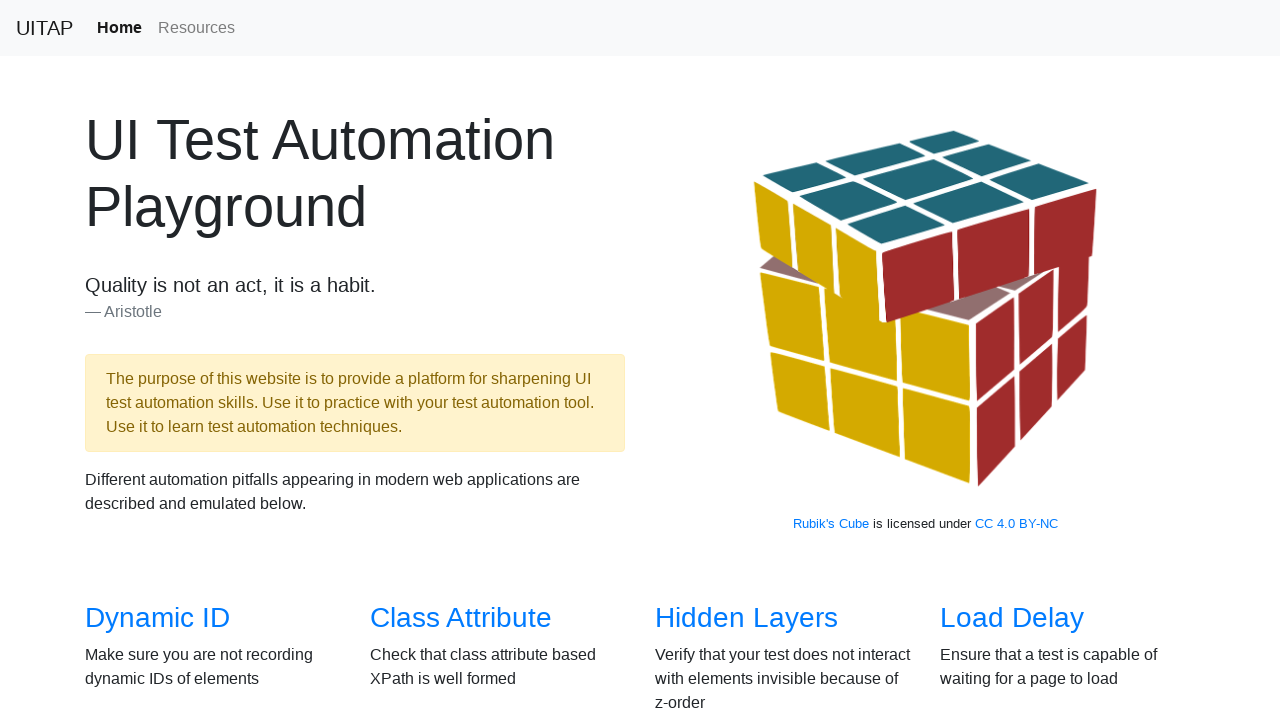

Clicked load delay link to navigate to load delay page at (1012, 618) on a[href="/loaddelay"]
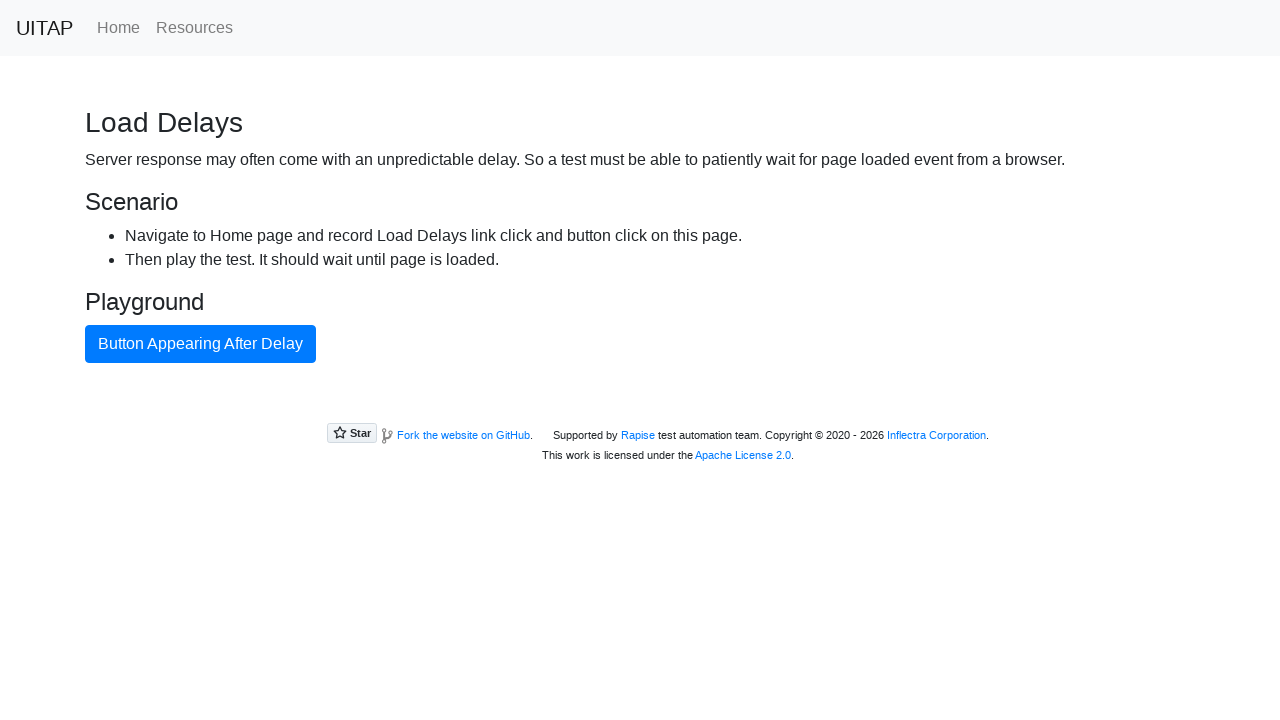

Delayed button appeared on load delay page
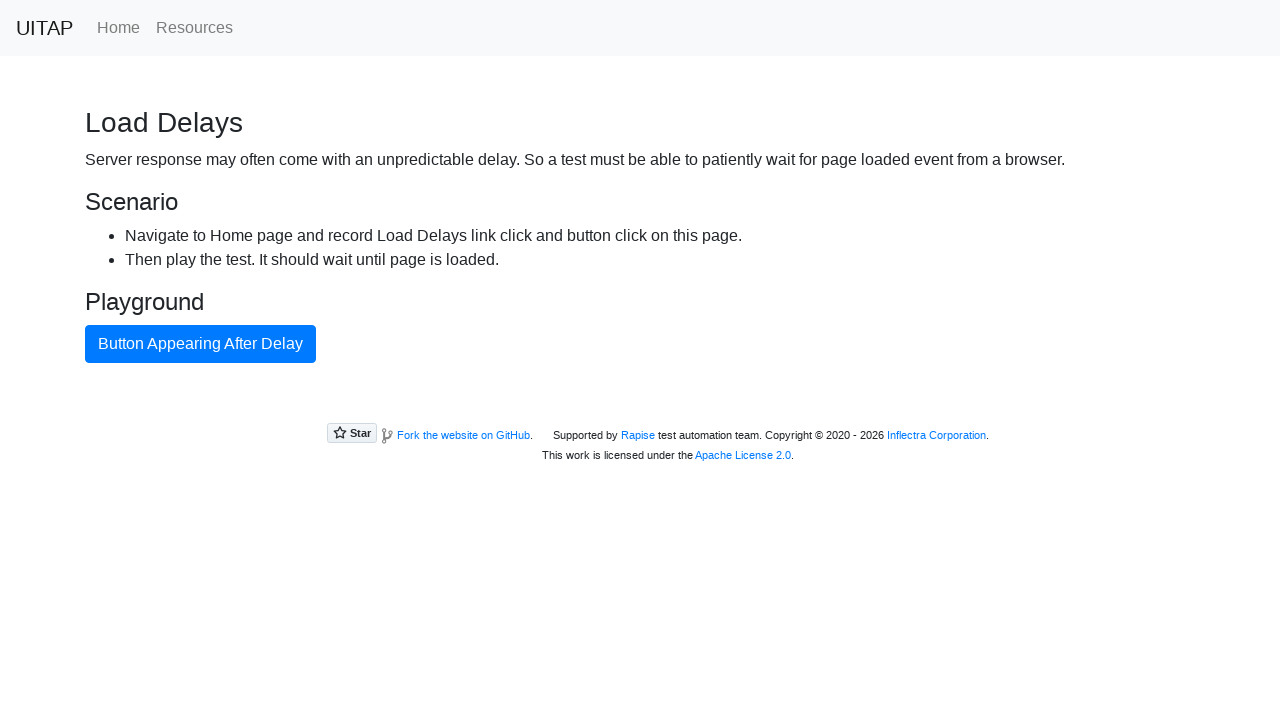

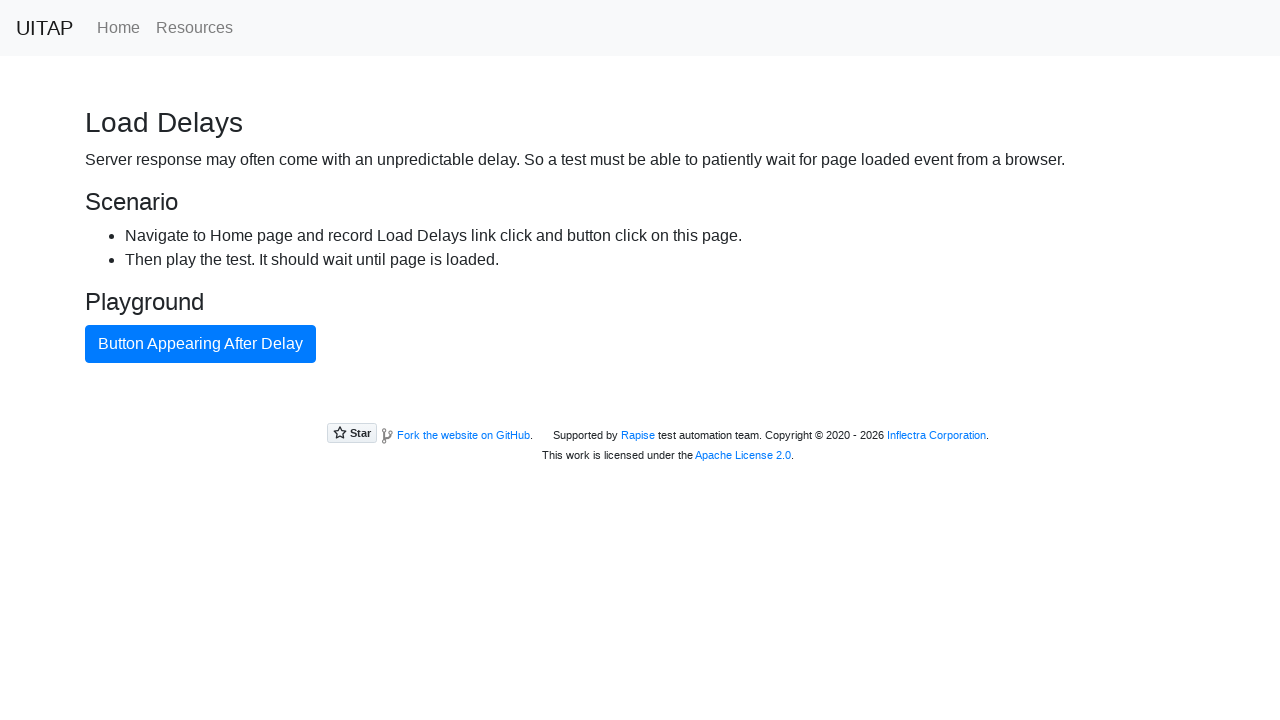